Tests page scrolling functionality by navigating to an automation practice page, scrolling down 500 pixels, and capturing a screenshot.

Starting URL: https://rahulshettyacademy.com/AutomationPractice/

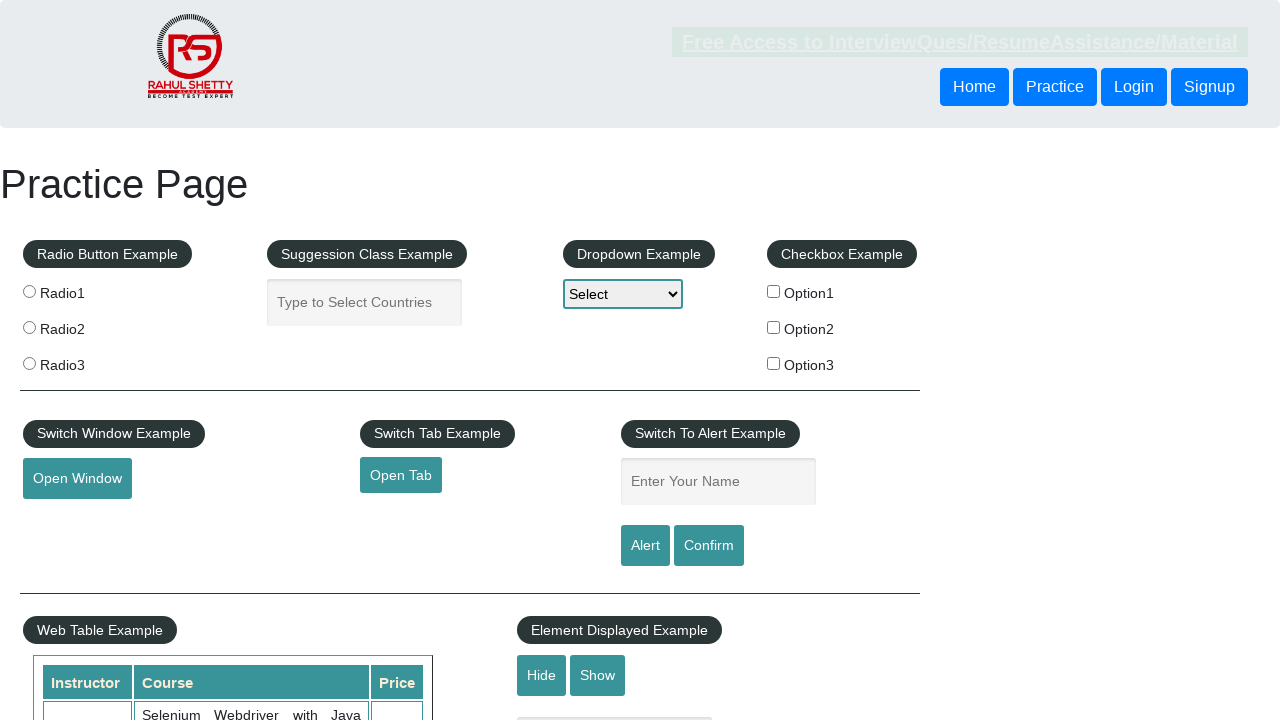

Navigated to automation practice page
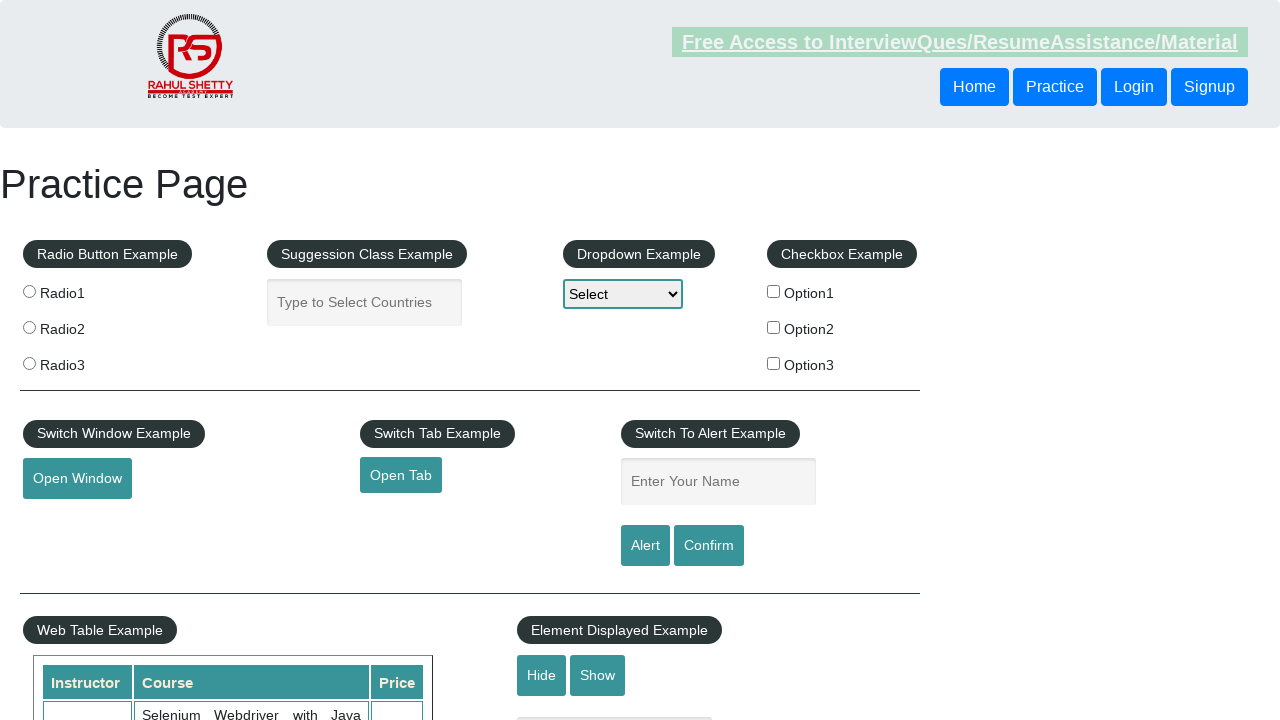

Scrolled down 500 pixels
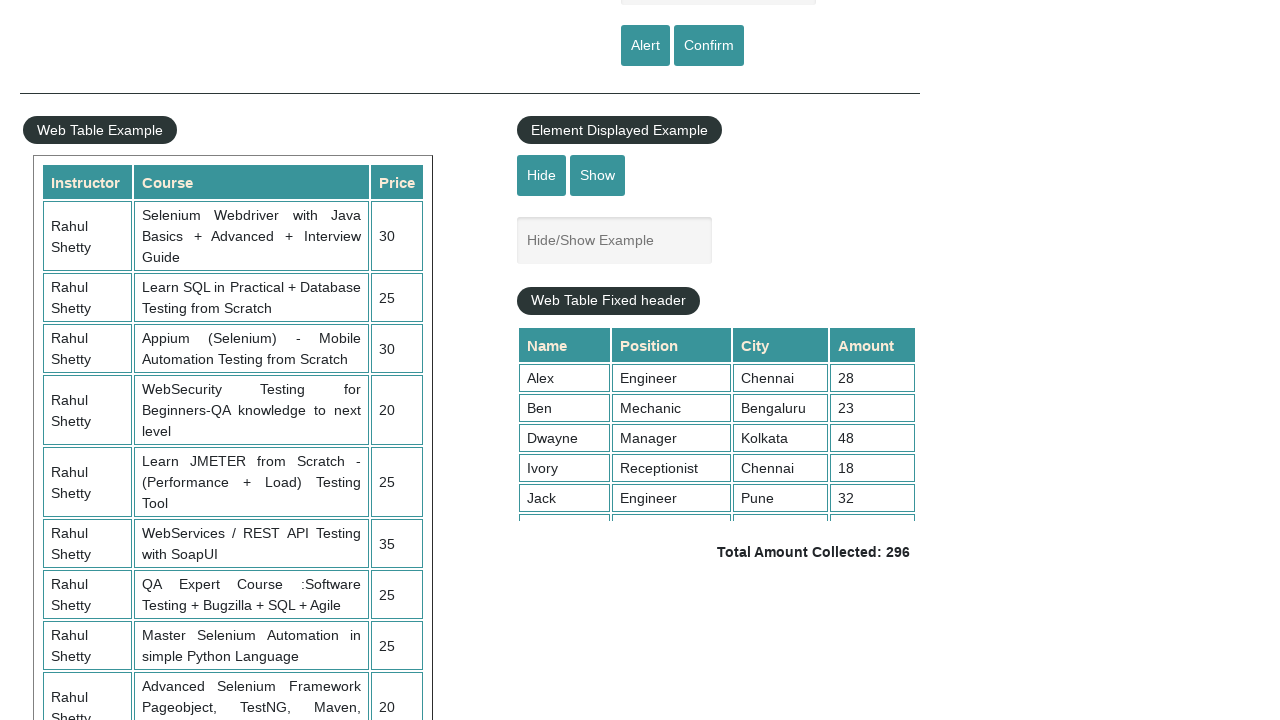

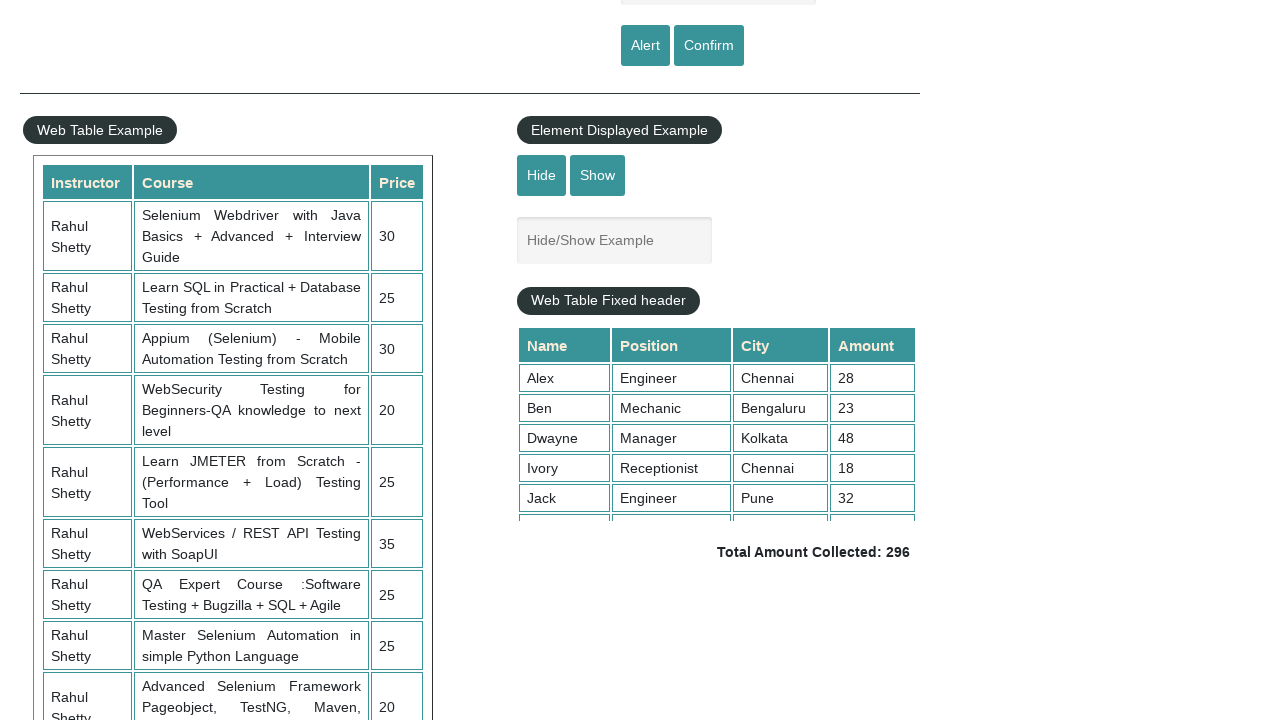